Tests various button properties and interactions including clicking buttons, checking if buttons are disabled, getting button positions, colors, and dimensions

Starting URL: https://www.leafground.com/button.xhtml

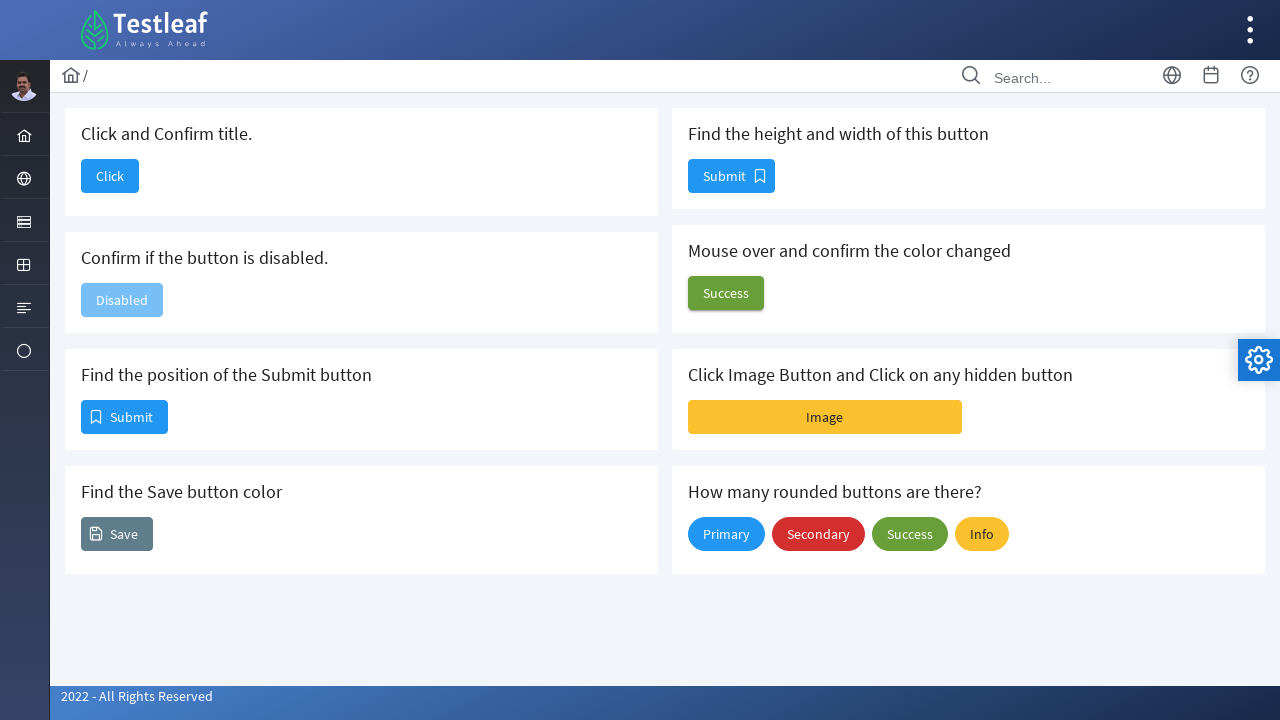

Clicked the 'Click' button to verify navigation at (110, 176) on xpath=//span[text()='Click']
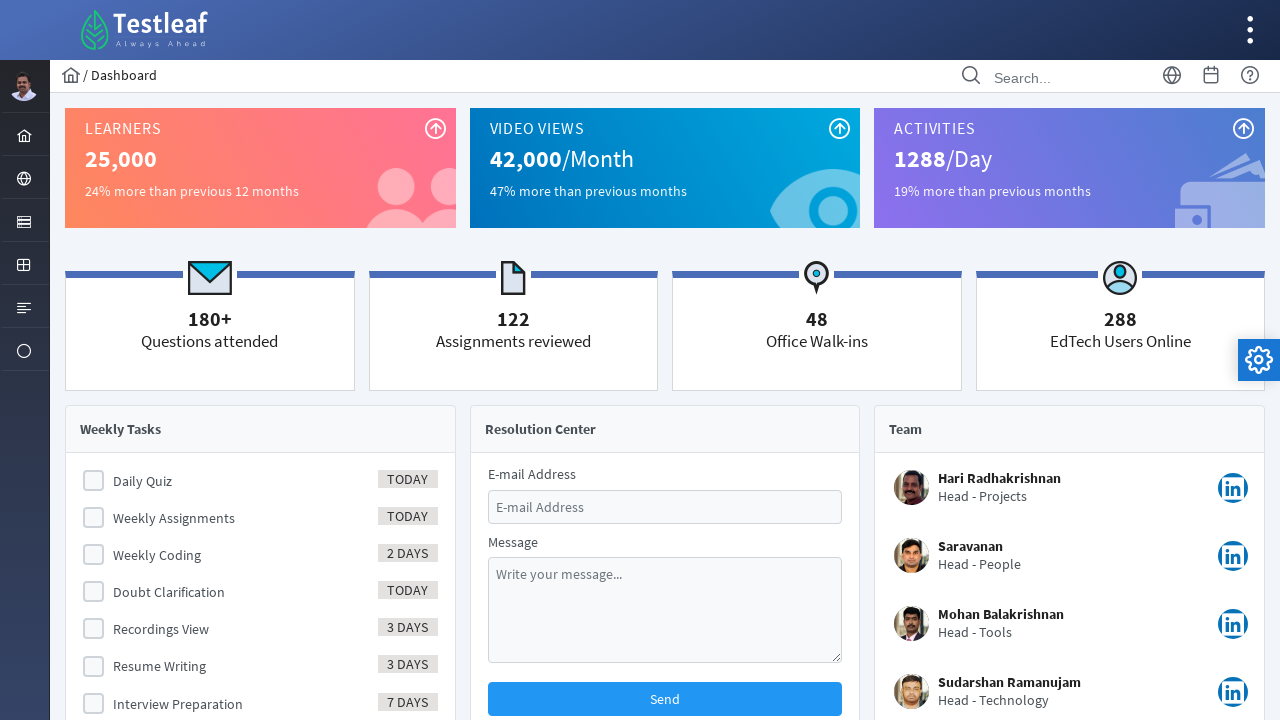

Retrieved page title after clicking: Dashboard
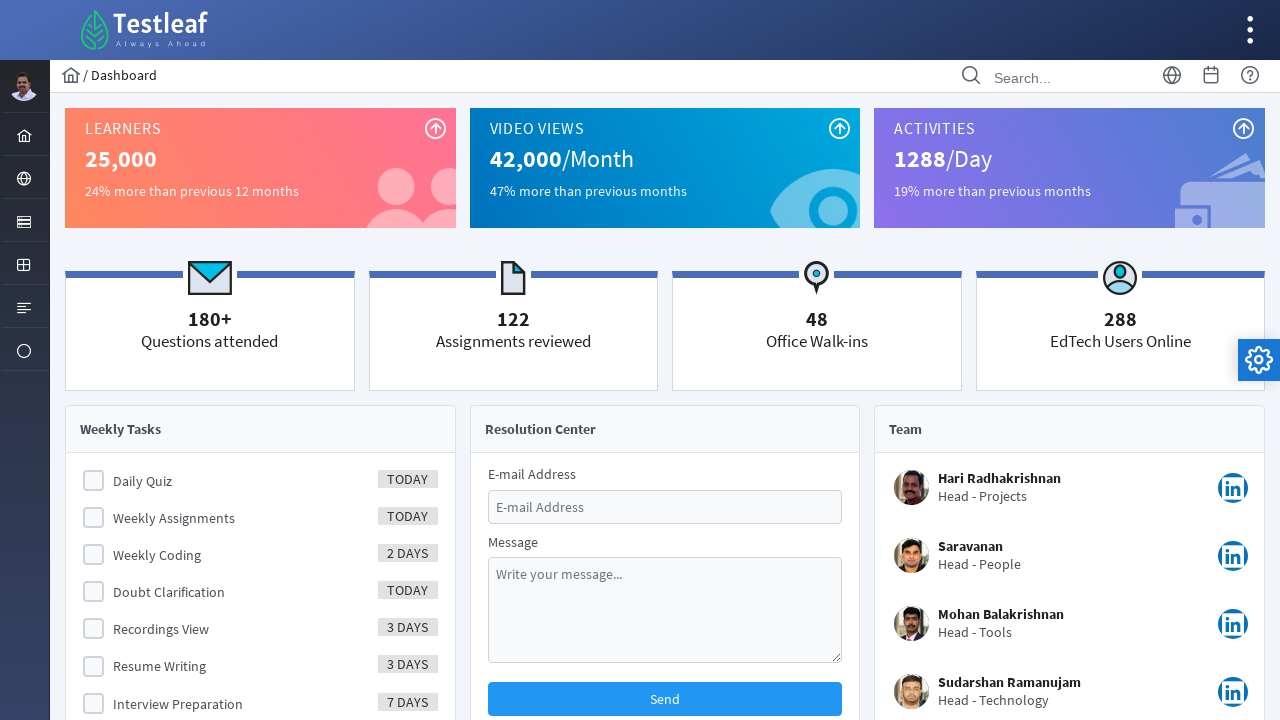

Navigated back to the button page
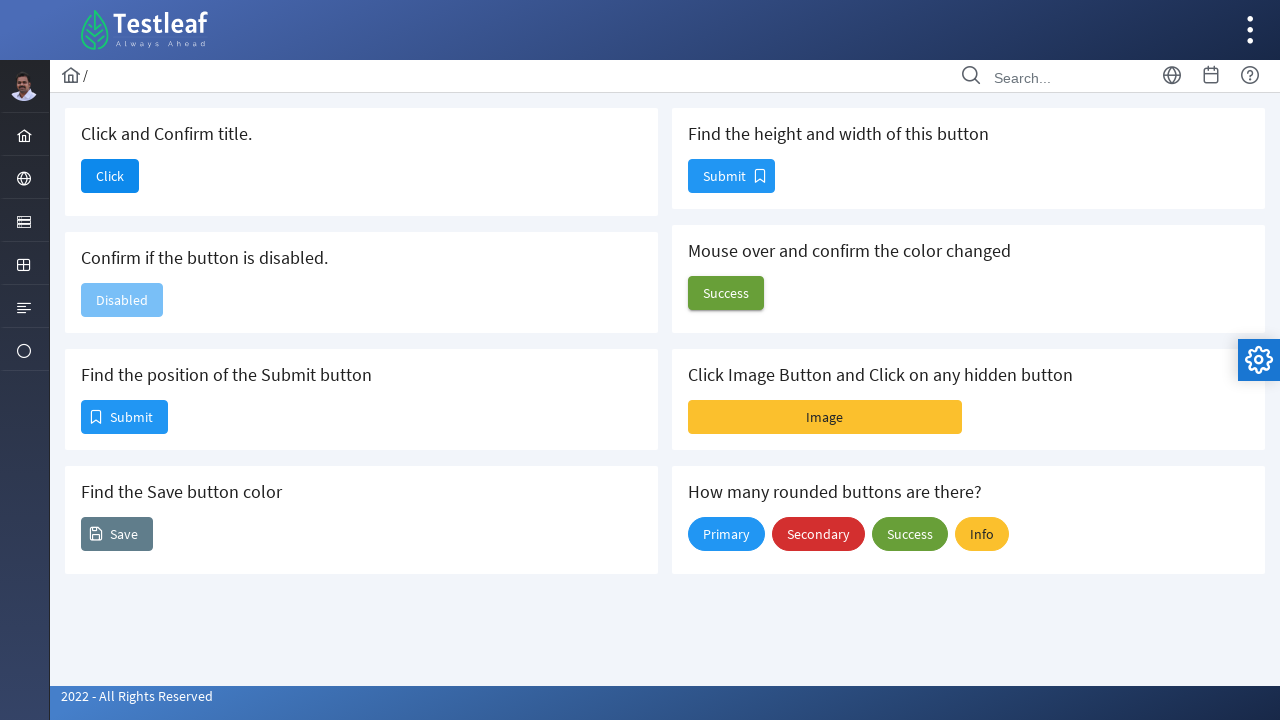

Checked if 'Disabled' button is enabled: False
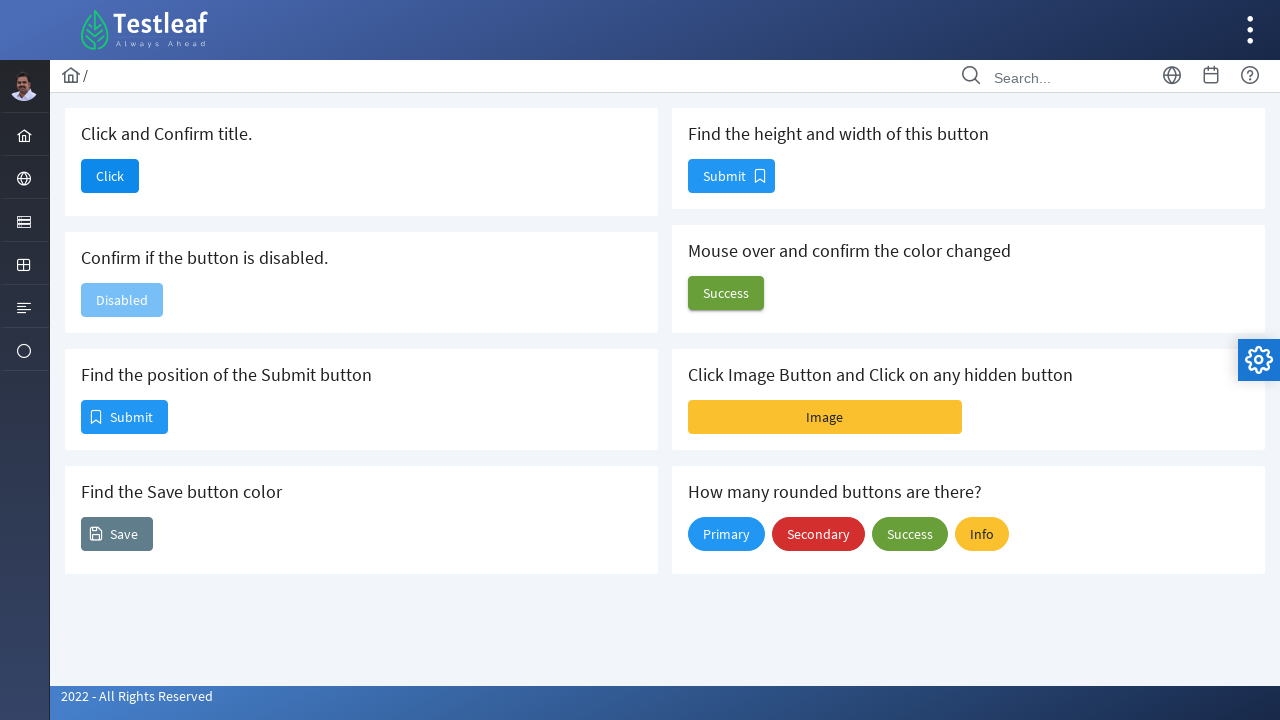

Retrieved position of Save button: (82, 518)
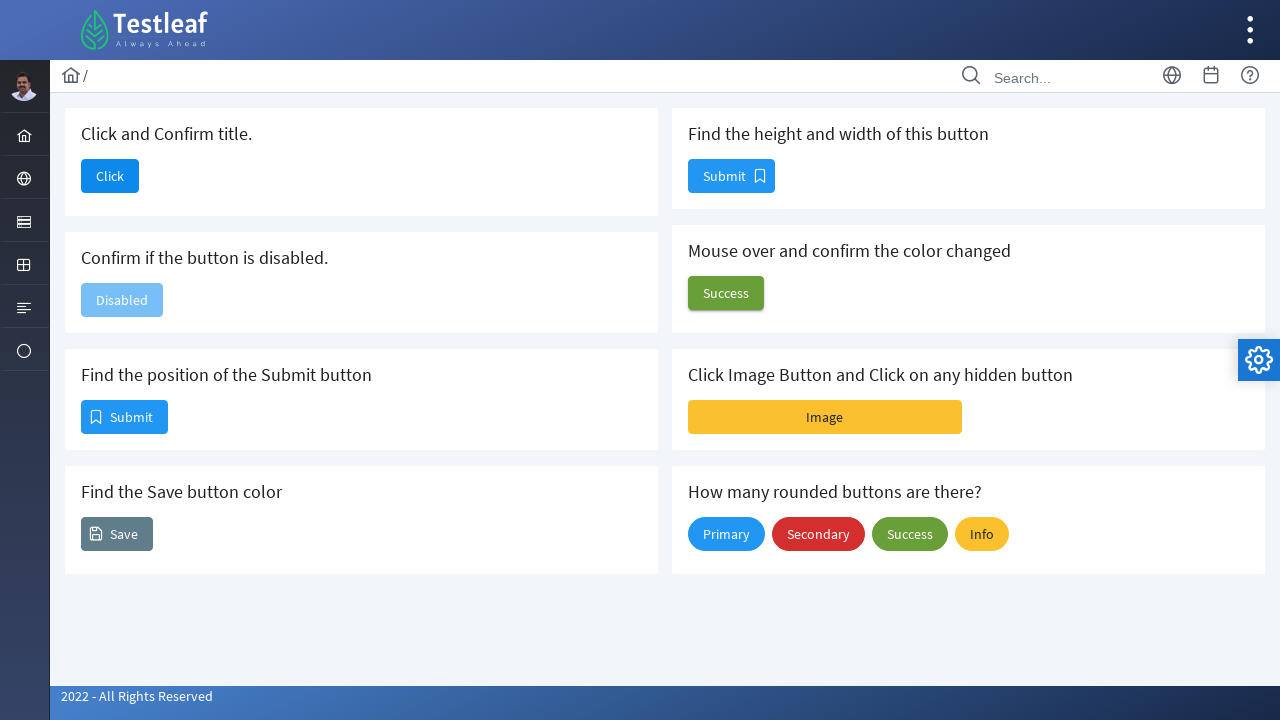

Retrieved Save button background color: rgb(96, 125, 139)
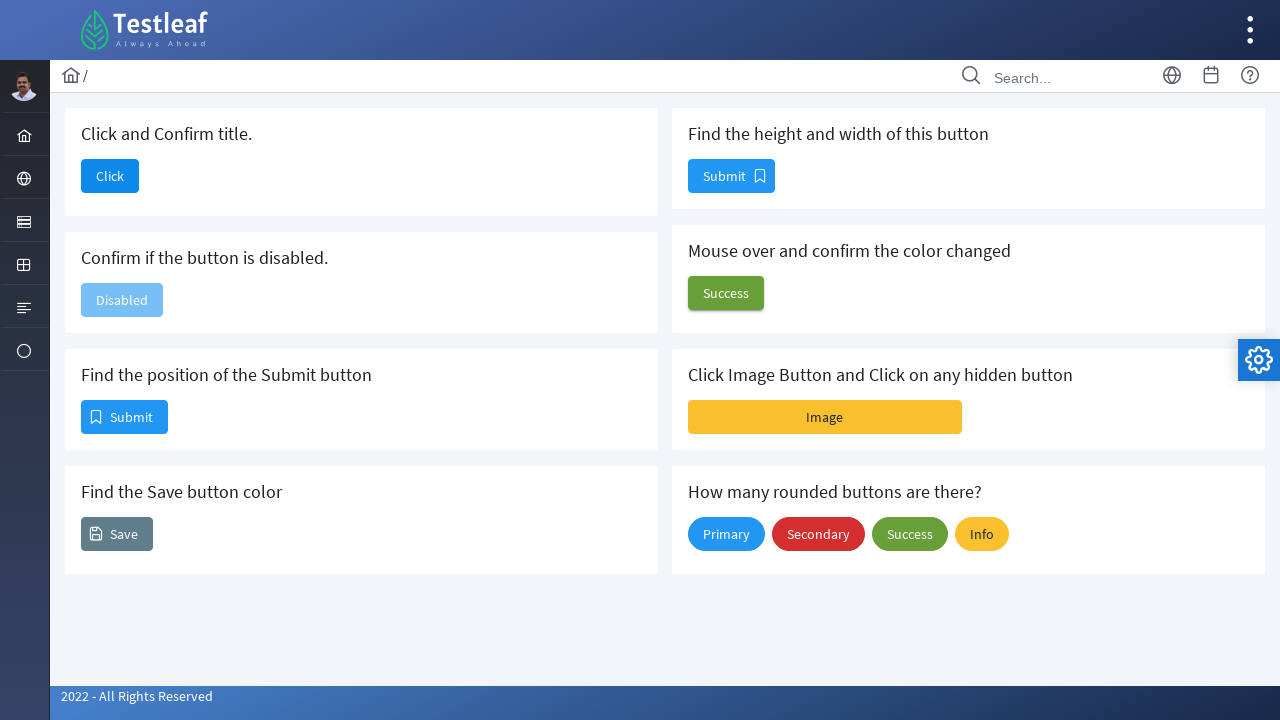

Retrieved button dimensions - Height: 32, Width: 56
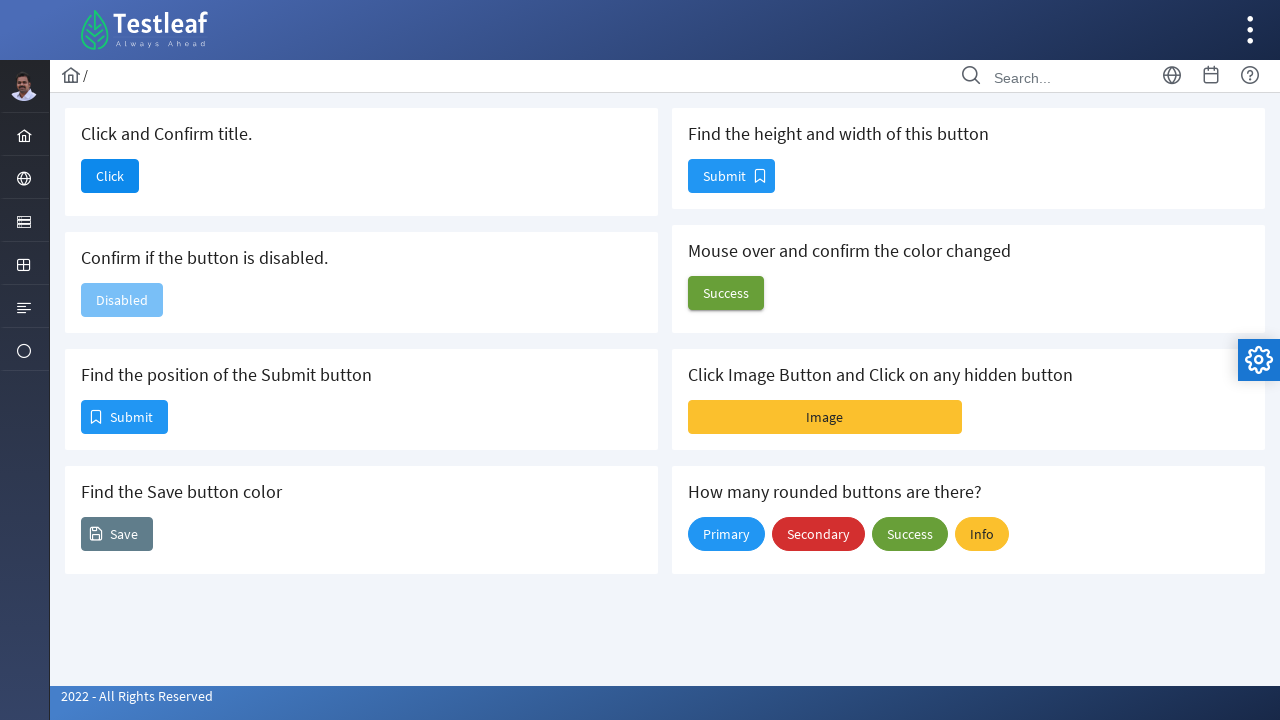

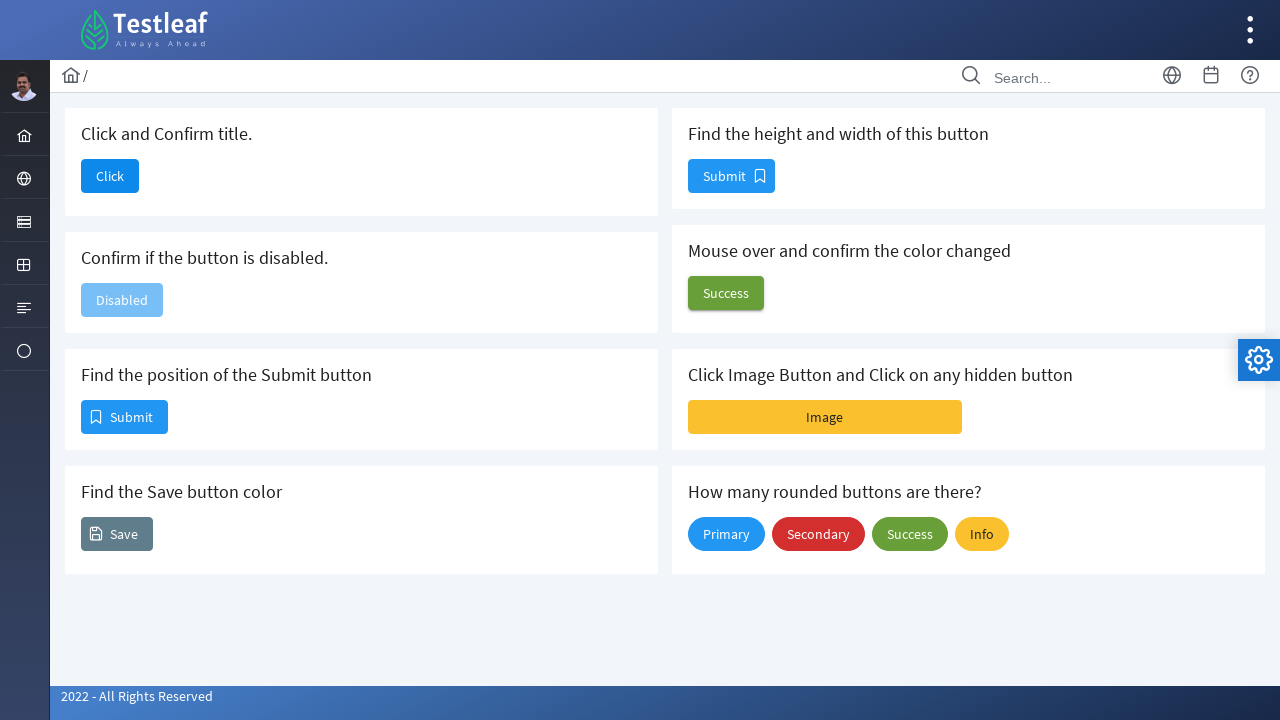